Navigates to the Aerofil online store and verifies the page title

Starting URL: https://shop.aerofil.in

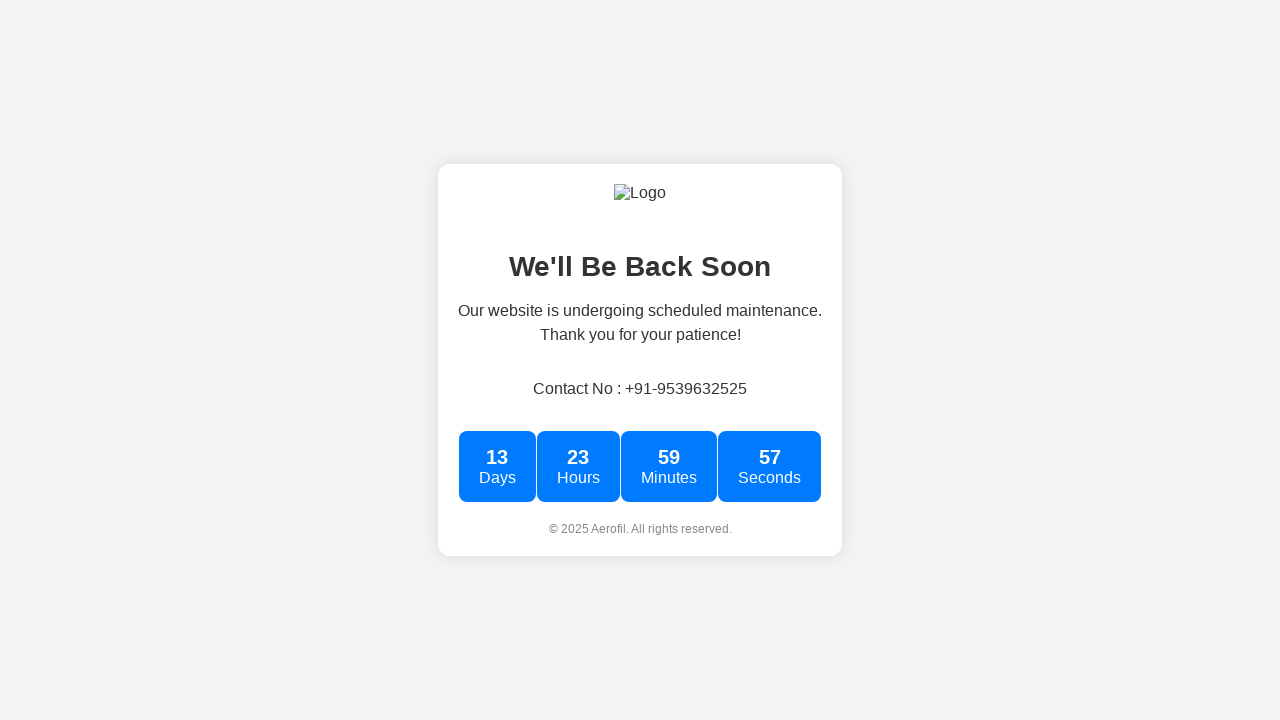

Retrieved page title from Aerofil online store
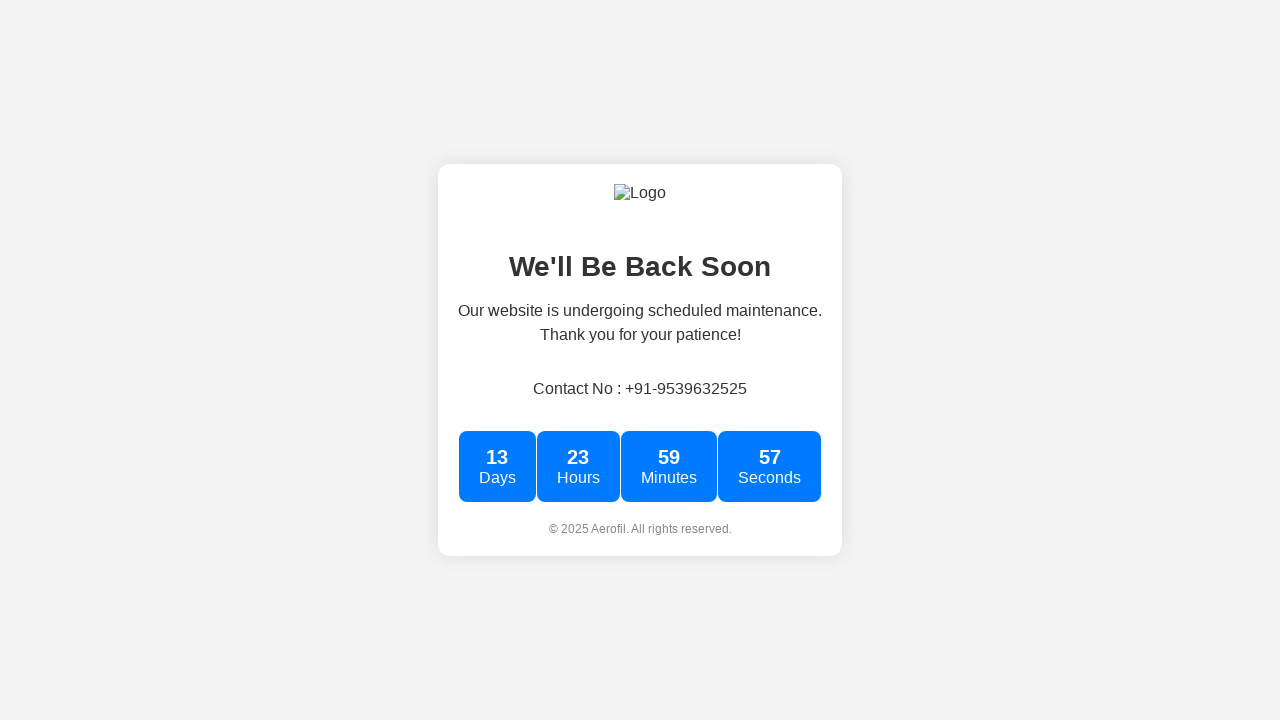

Title verification failed - expected 'aerofil online store' but got 'Site Under Maintenance'
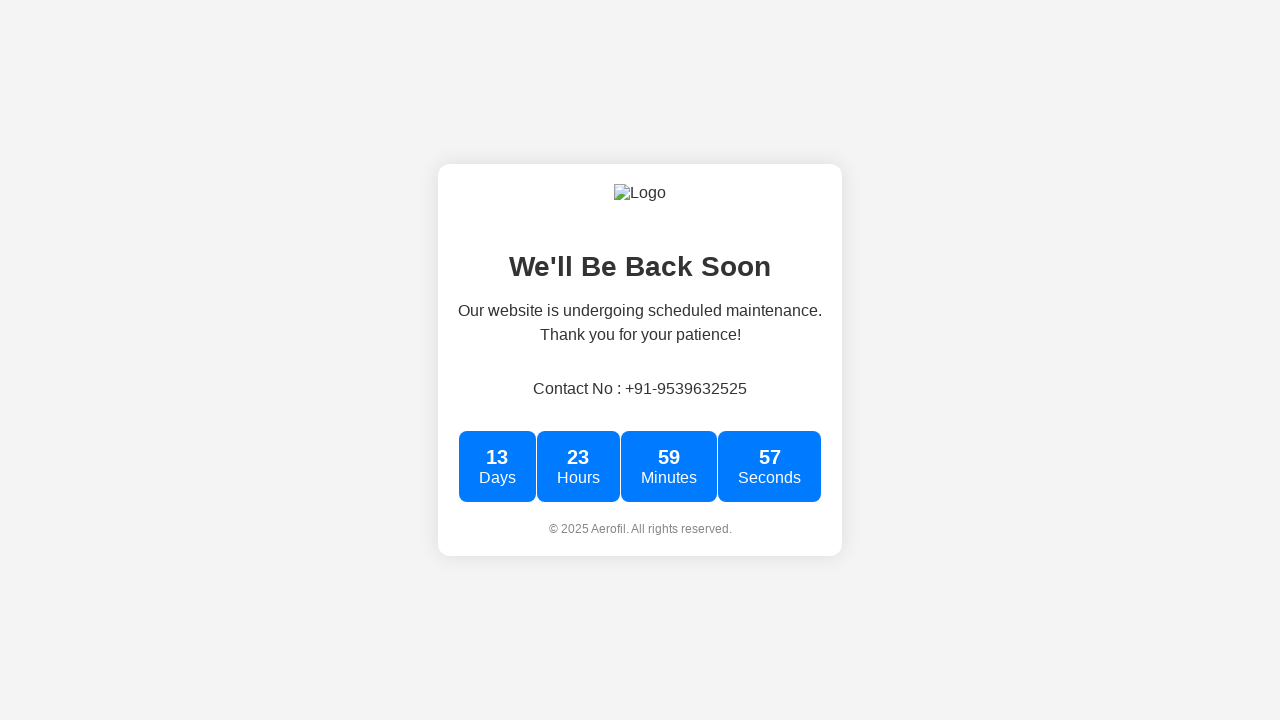

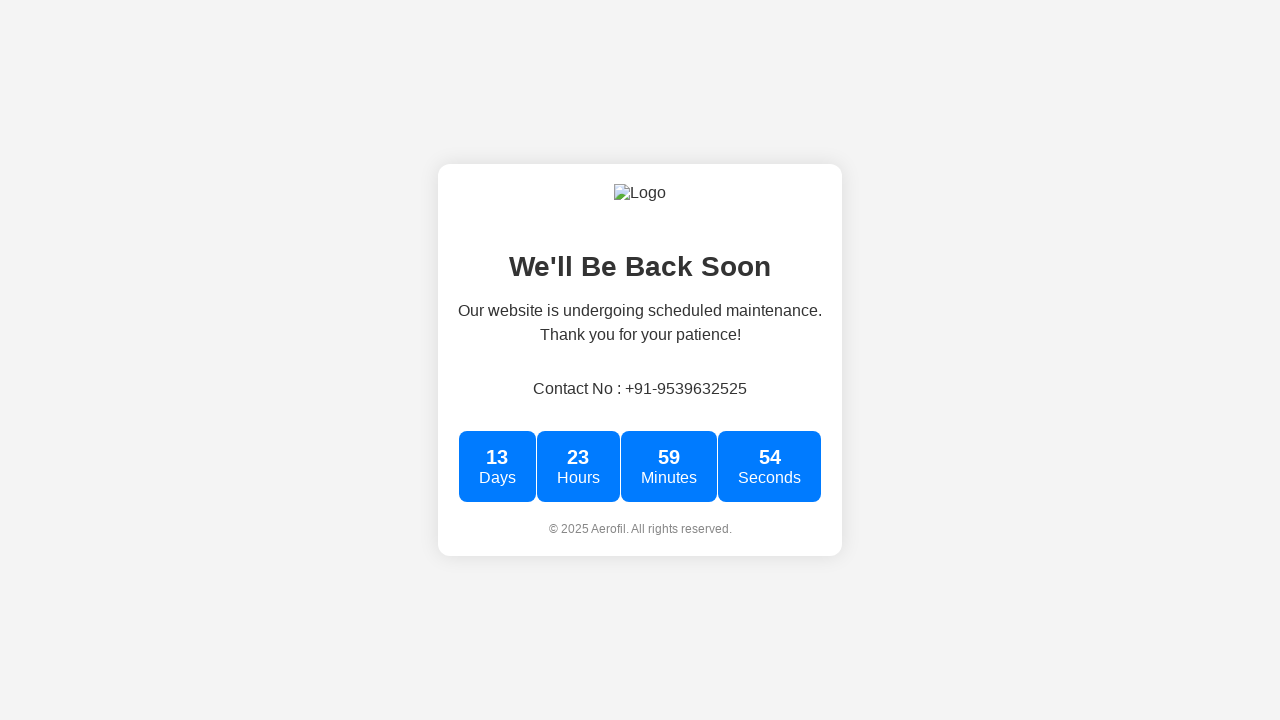